Tests that clicking filter links highlights the currently applied filter

Starting URL: https://demo.playwright.dev/todomvc

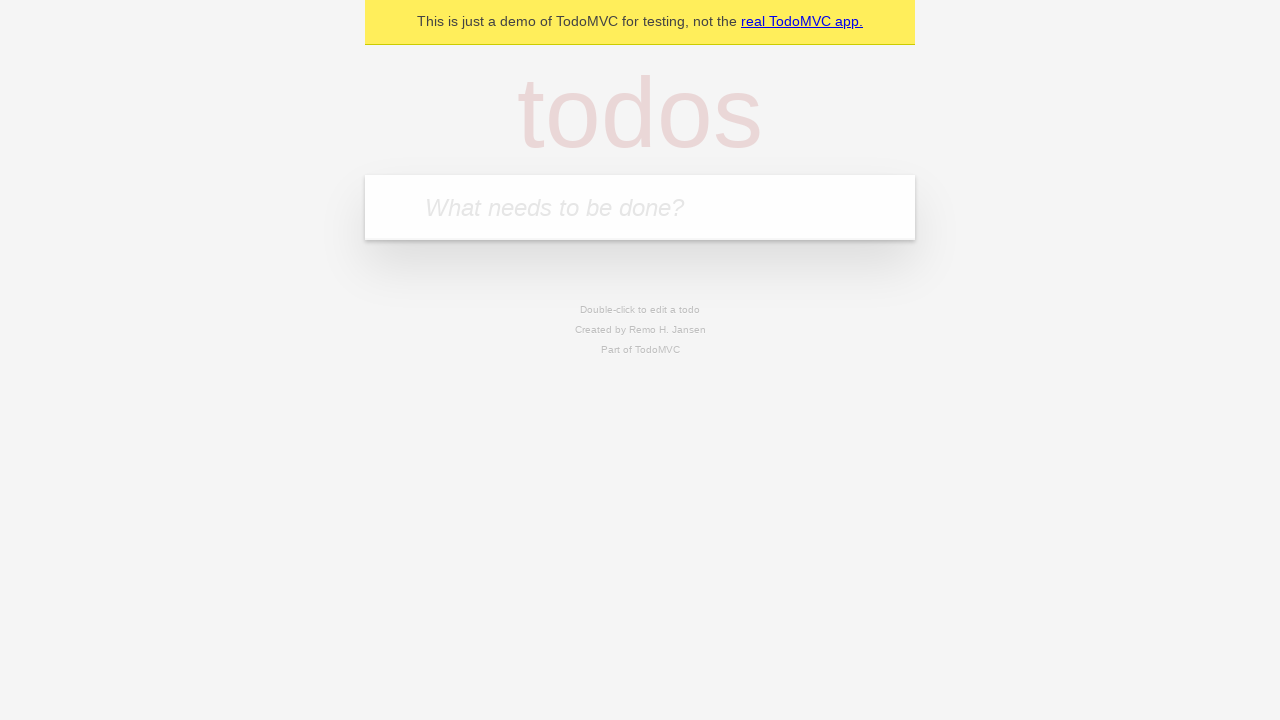

Located the 'What needs to be done?' input field
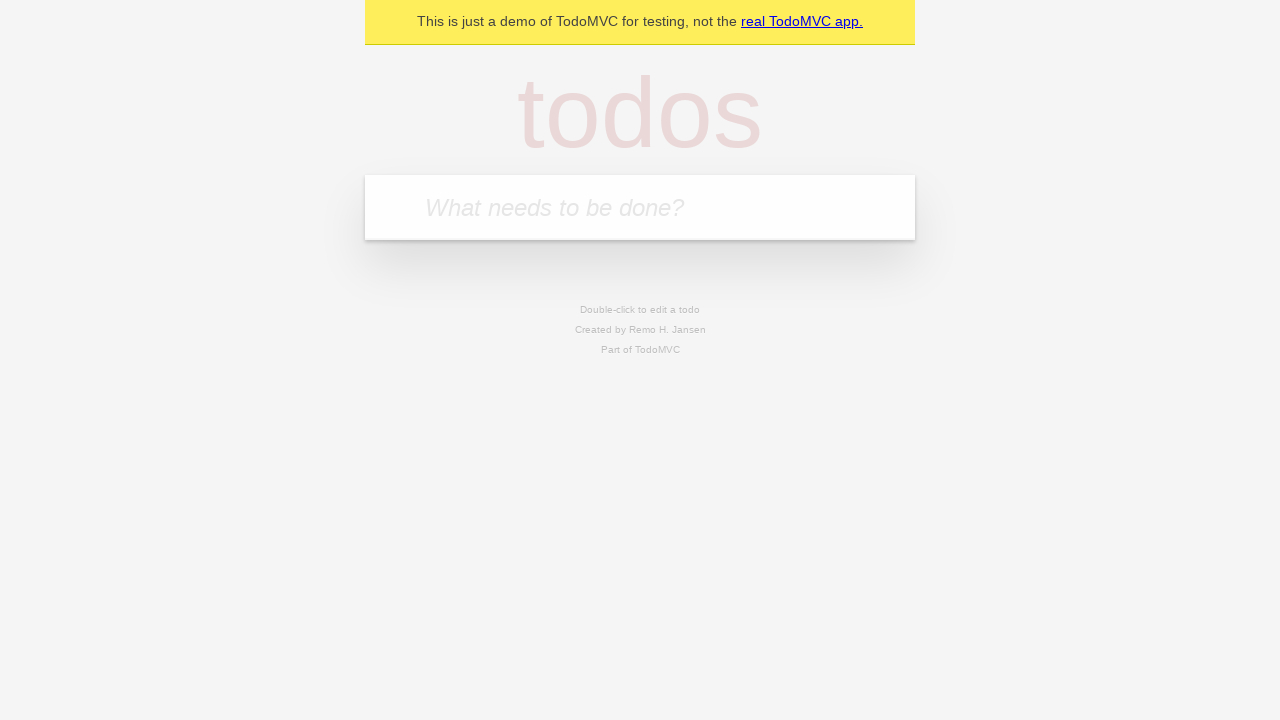

Filled input with 'buy some cheese' on internal:attr=[placeholder="What needs to be done?"i]
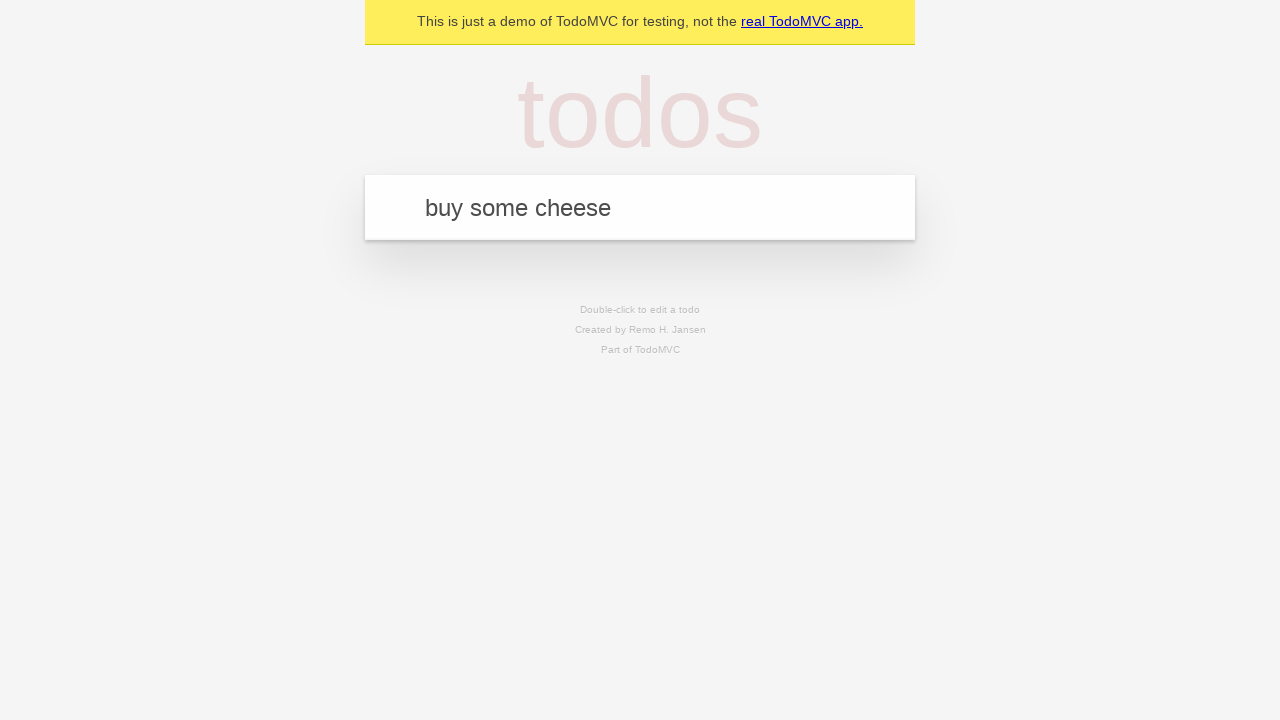

Pressed Enter to create first todo on internal:attr=[placeholder="What needs to be done?"i]
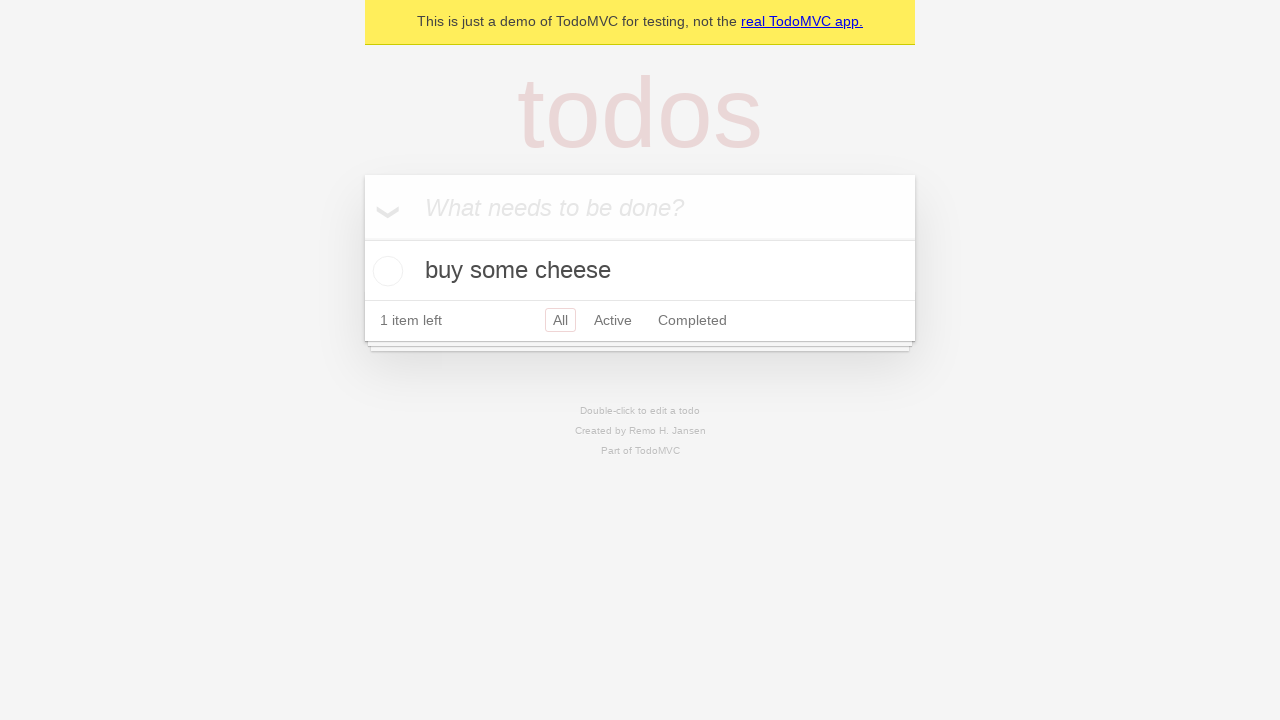

Filled input with 'feed the cat' on internal:attr=[placeholder="What needs to be done?"i]
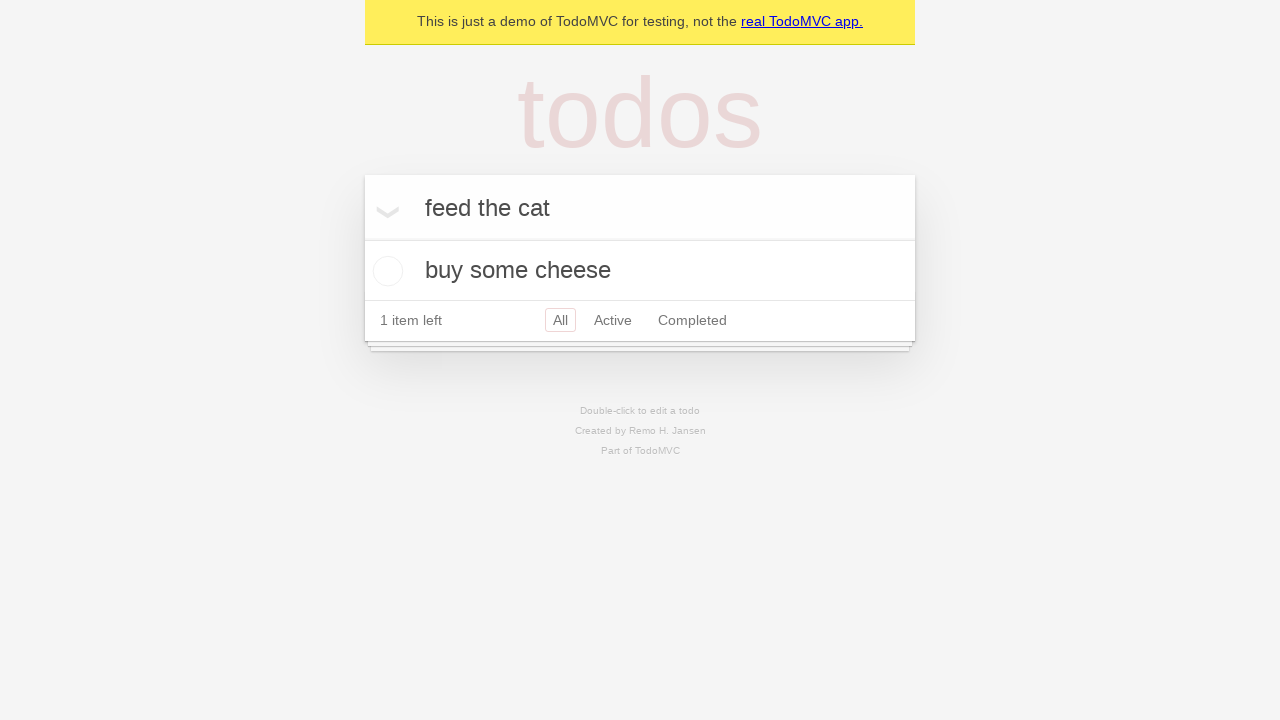

Pressed Enter to create second todo on internal:attr=[placeholder="What needs to be done?"i]
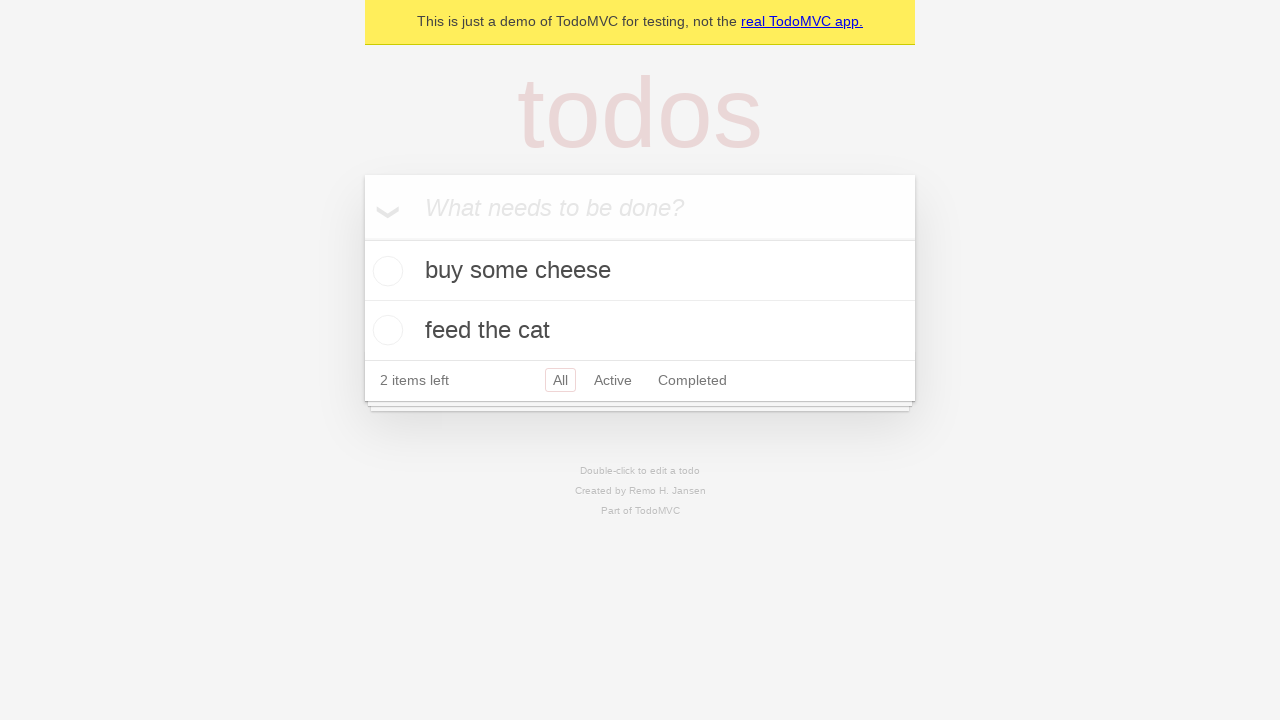

Filled input with 'book a doctors appointment' on internal:attr=[placeholder="What needs to be done?"i]
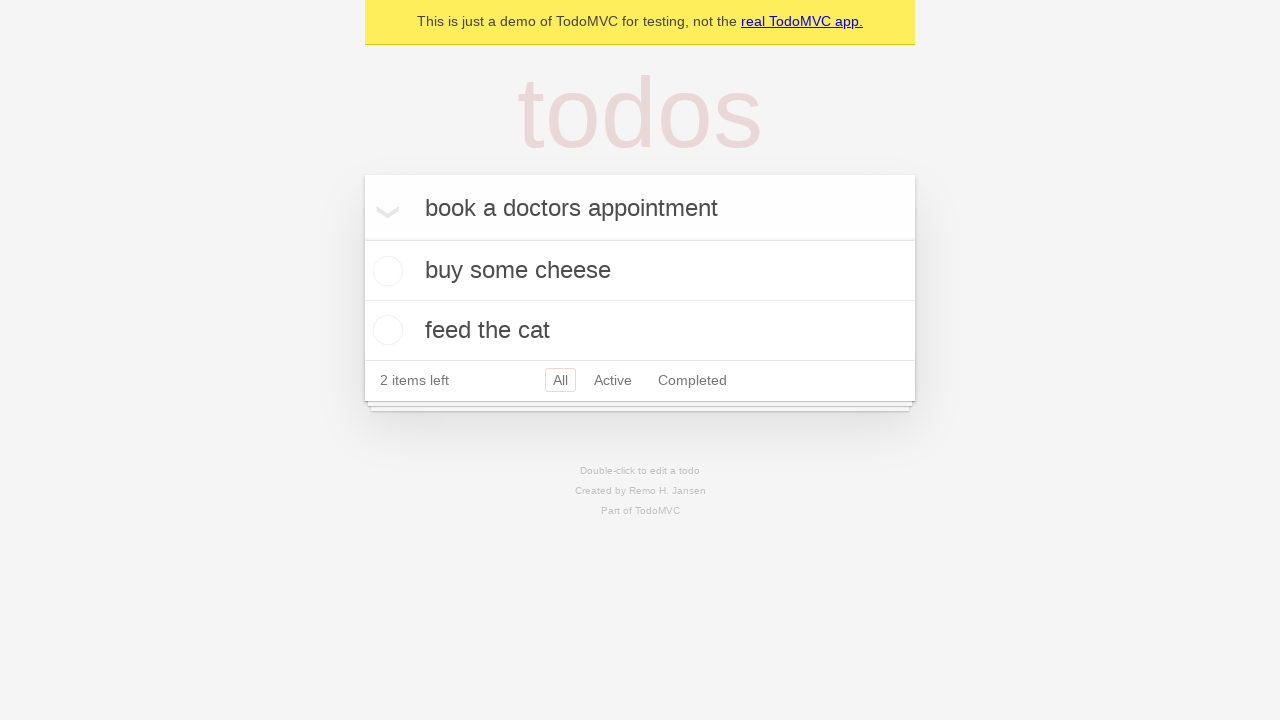

Pressed Enter to create third todo on internal:attr=[placeholder="What needs to be done?"i]
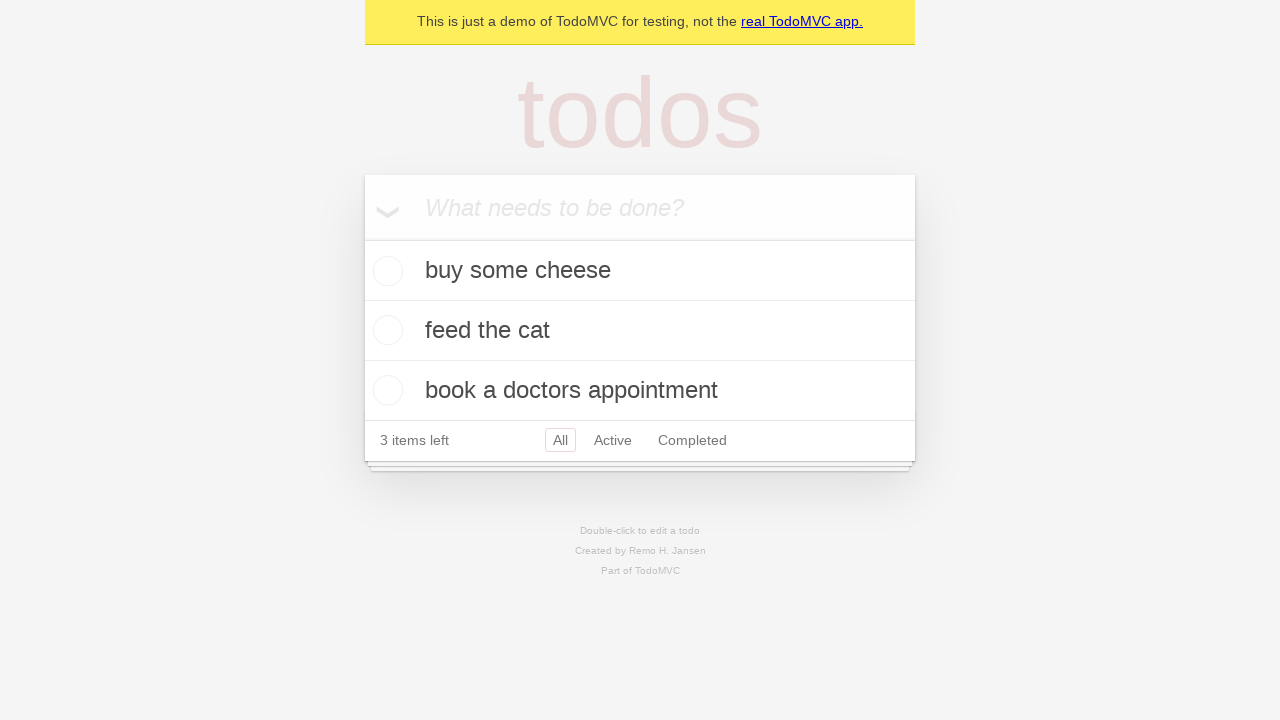

Clicked Active filter link at (613, 440) on internal:role=link[name="Active"i]
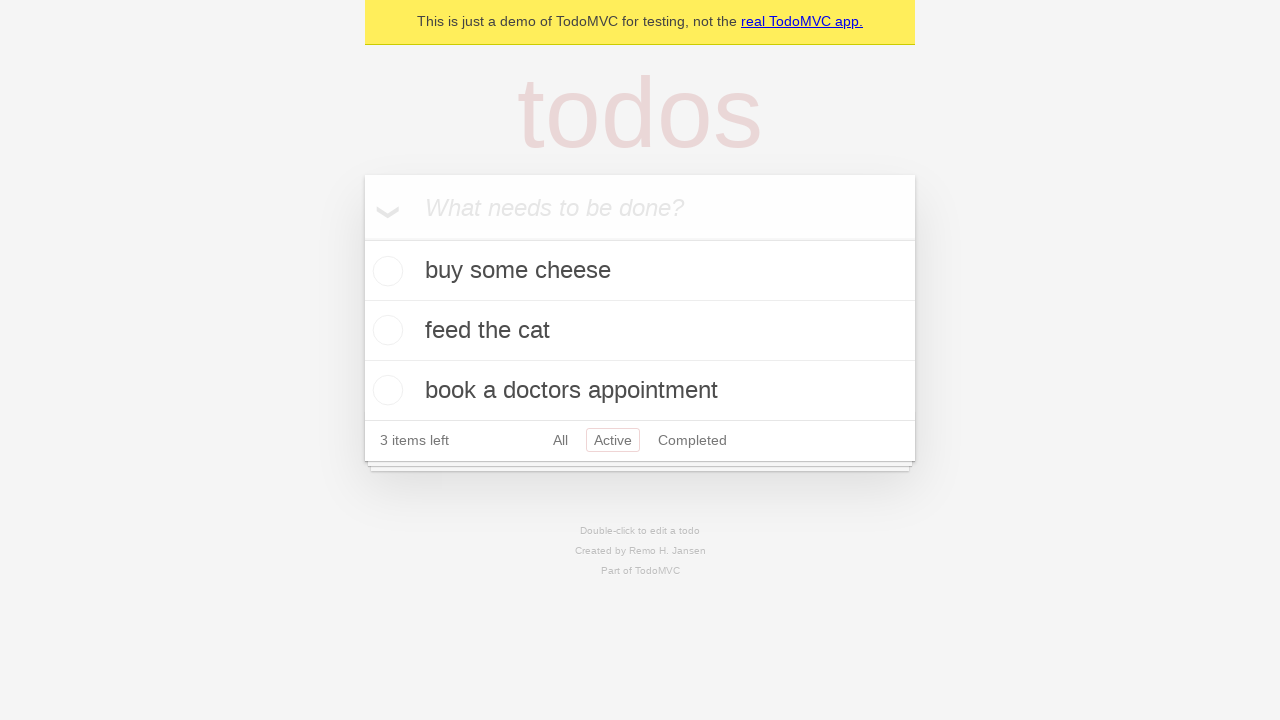

Clicked Completed filter link to verify highlight changes at (692, 440) on internal:role=link[name="Completed"i]
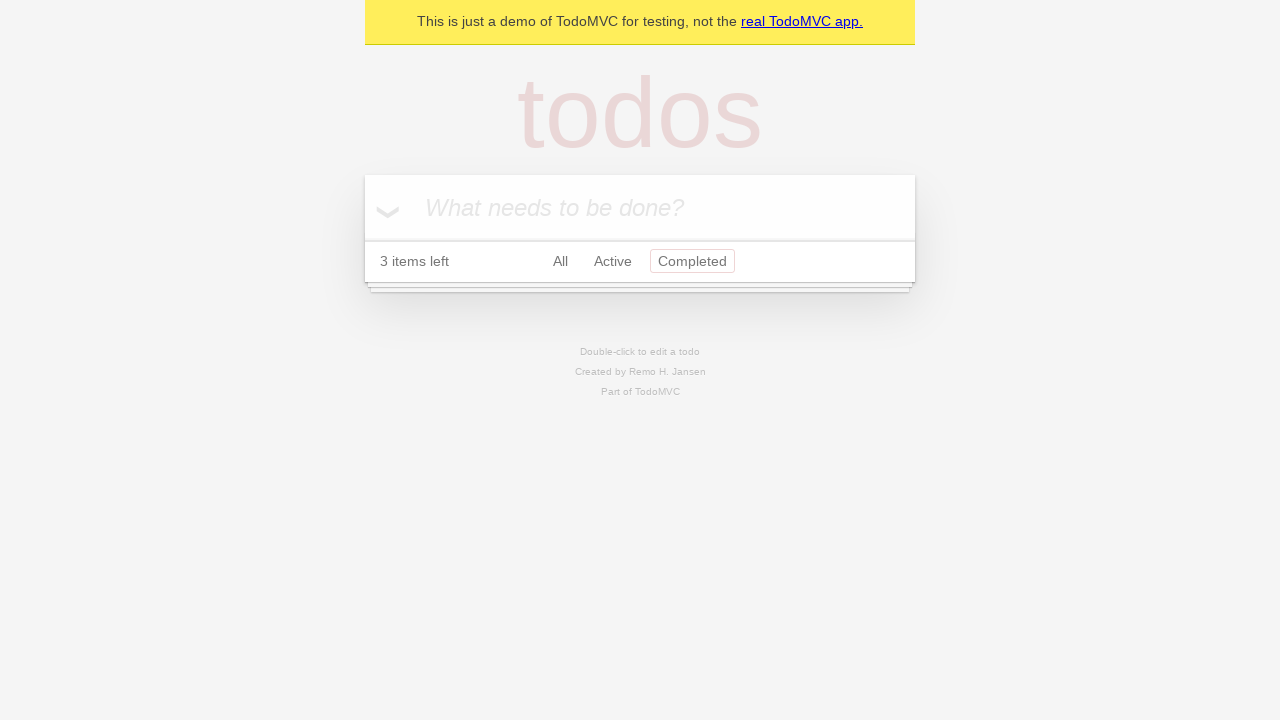

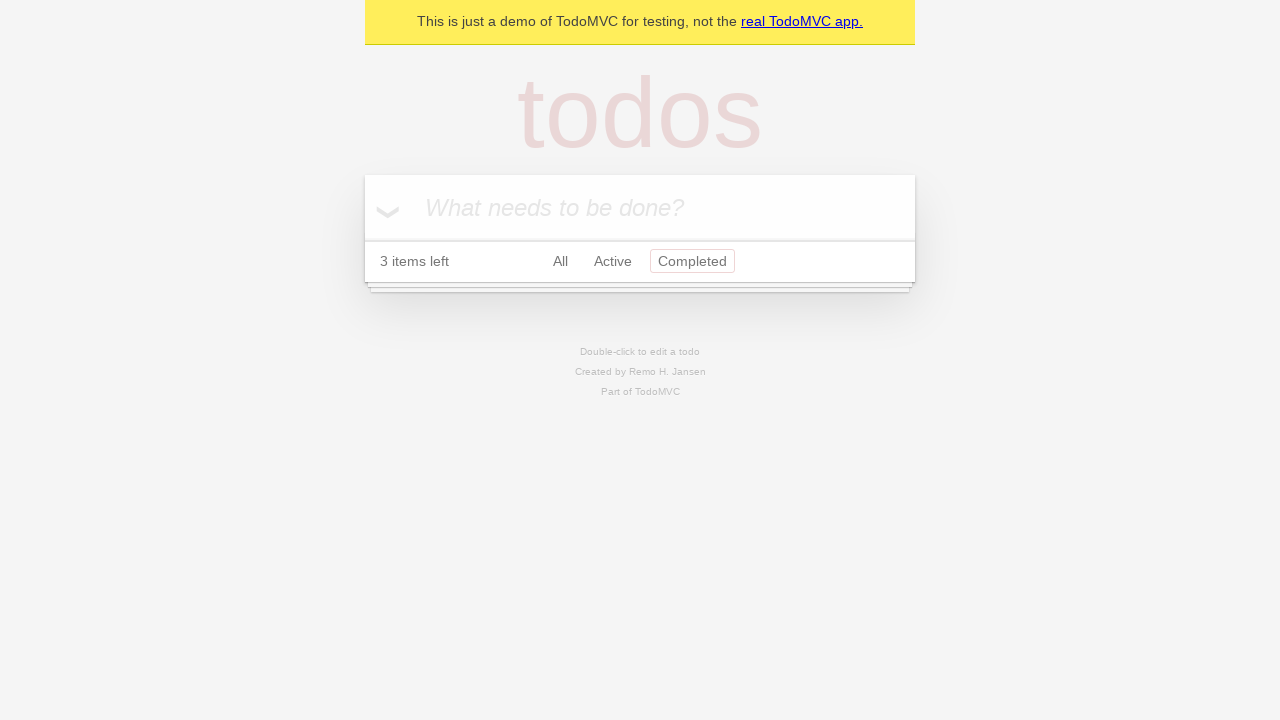